Tests clicking a button that triggers an alert after 3 seconds delay

Starting URL: https://igorsmasc.github.io/praticando_waits/

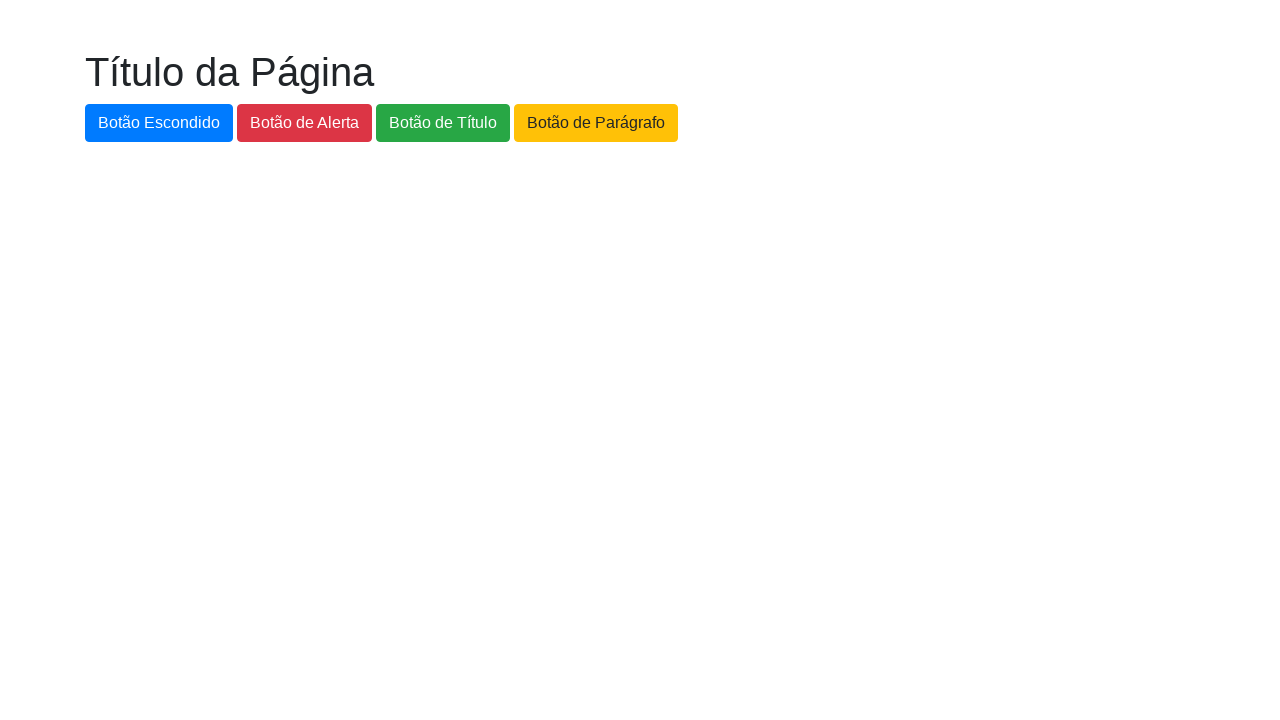

Clicked the alert button at (304, 123) on #botao-alerta
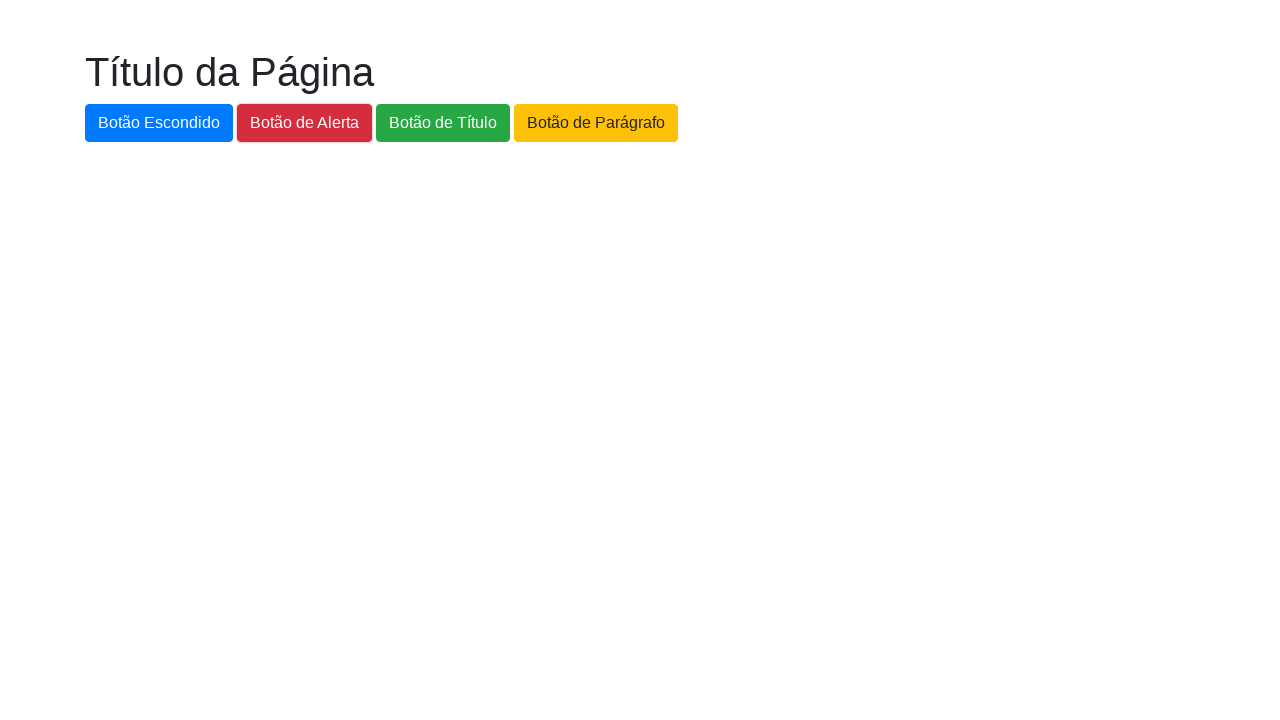

Set up dialog handler to accept alerts
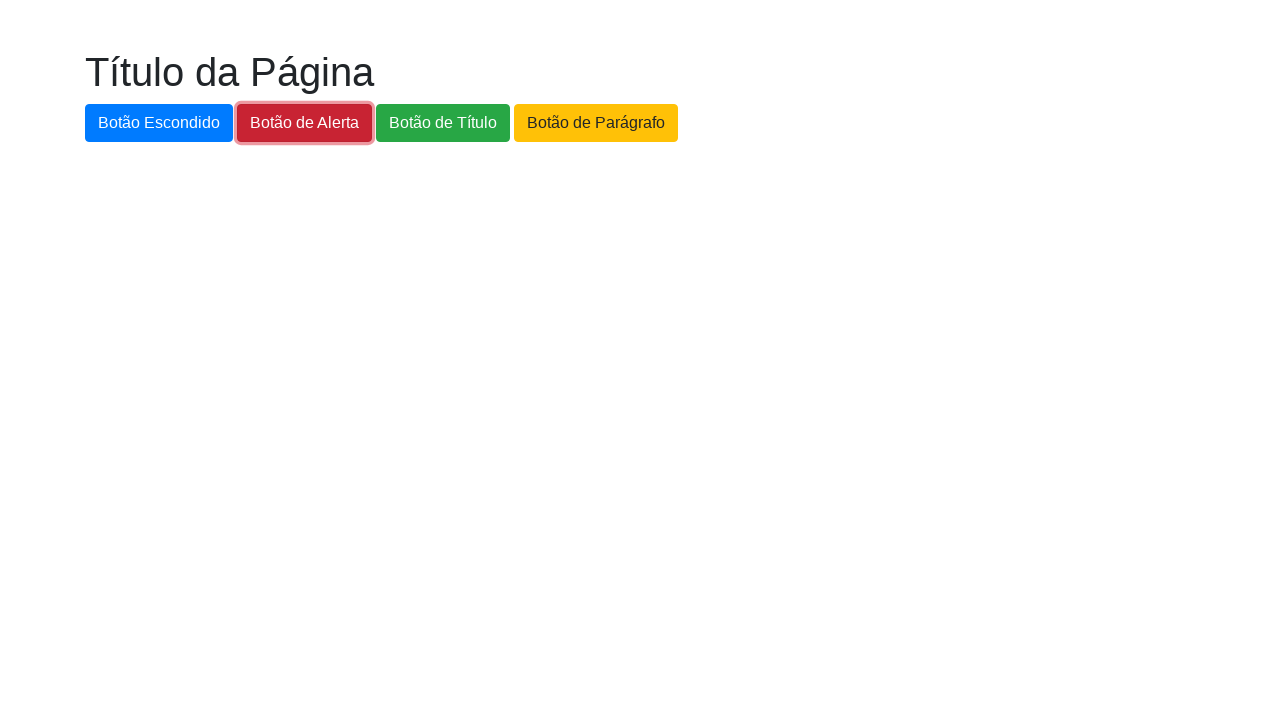

Waited 5 seconds for alert to appear and be handled
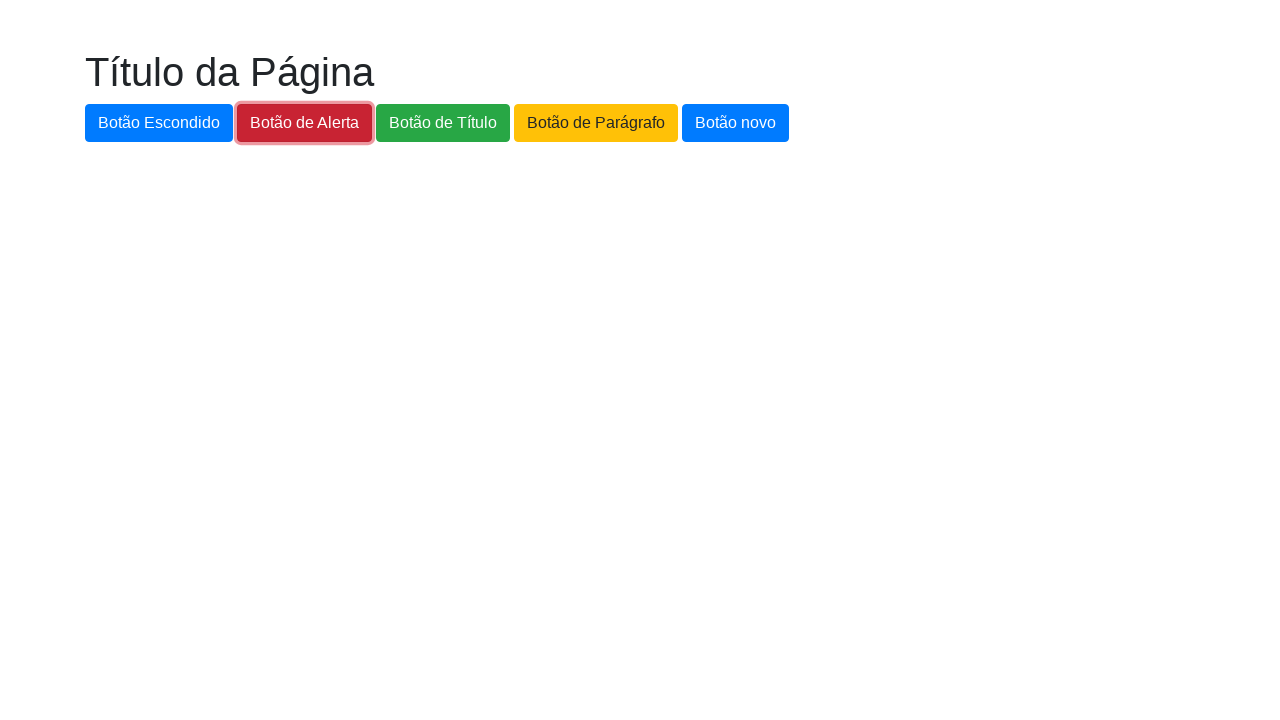

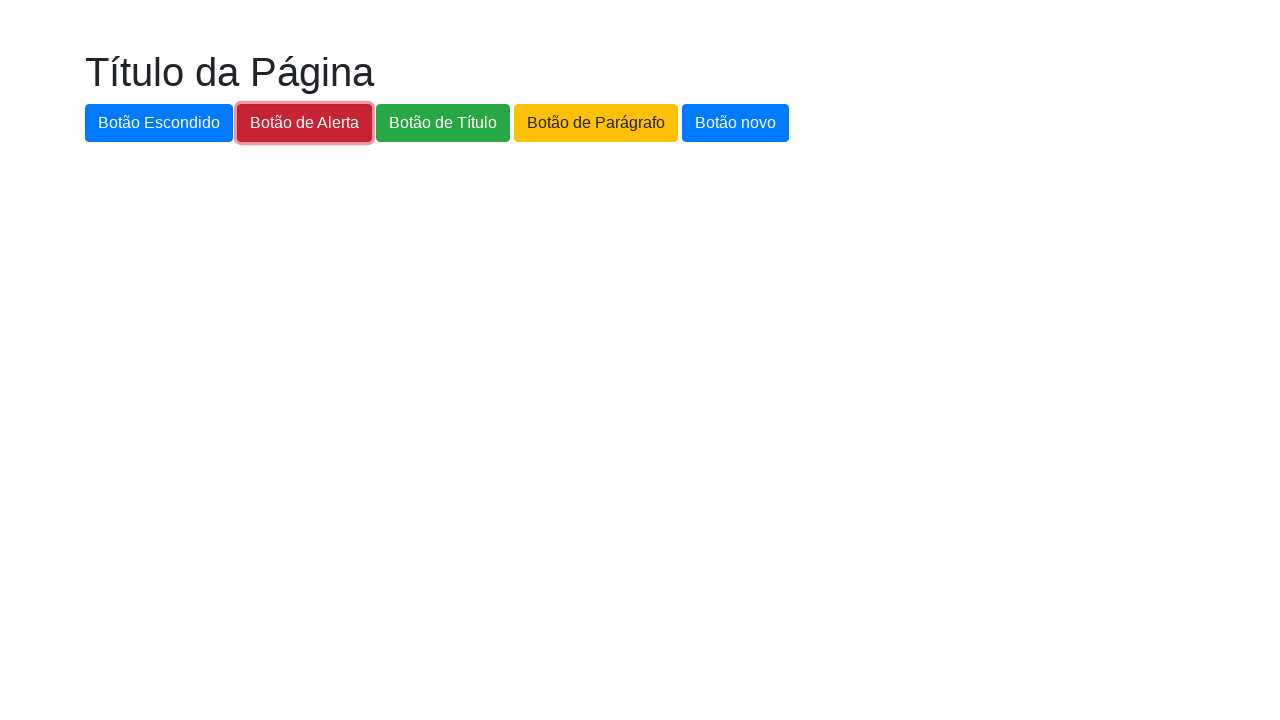